Clicks the forgot email button on Gmail login page

Starting URL: https://gmail.com

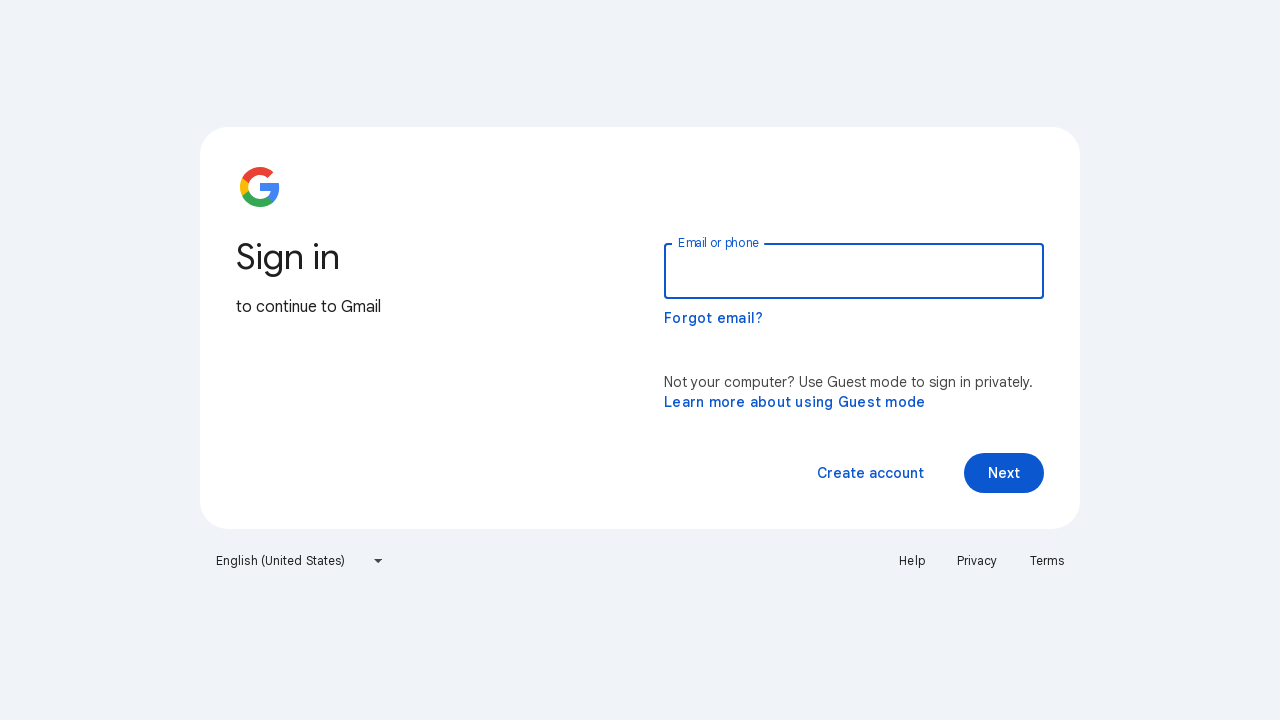

Navigated to Gmail login page
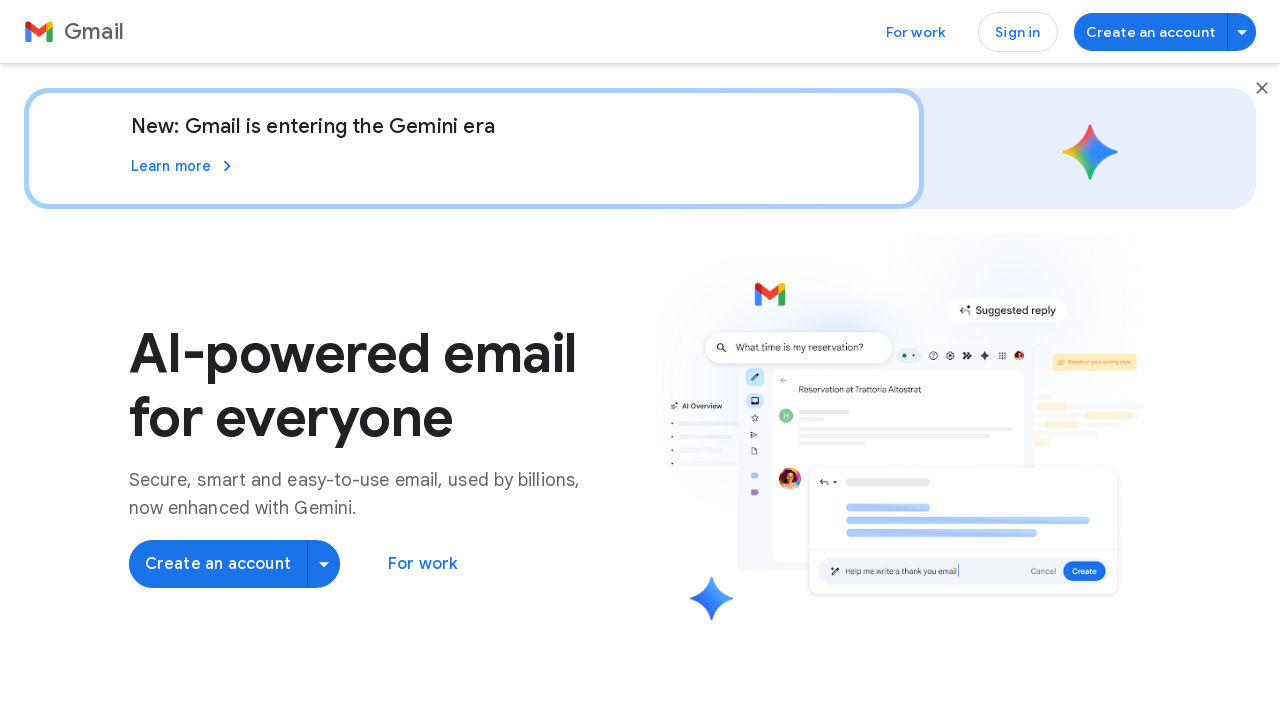

Clicked the forgot email button on Gmail login page at (1262, 88) on button
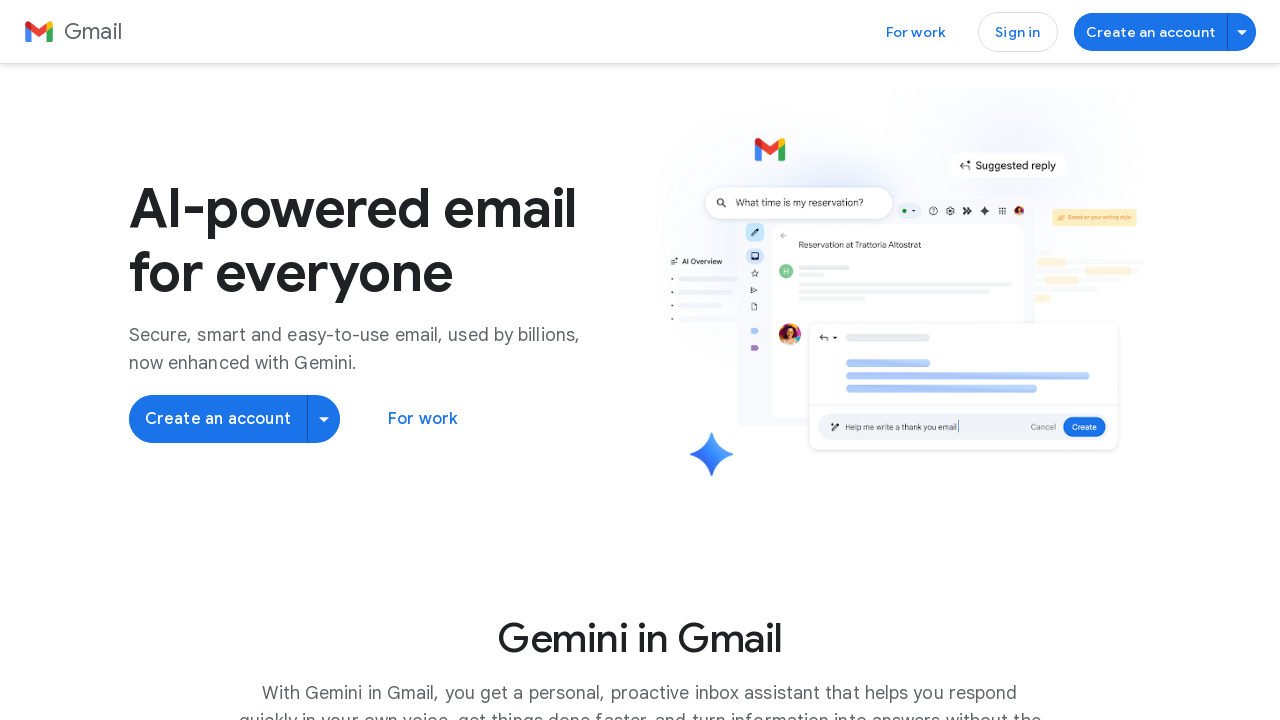

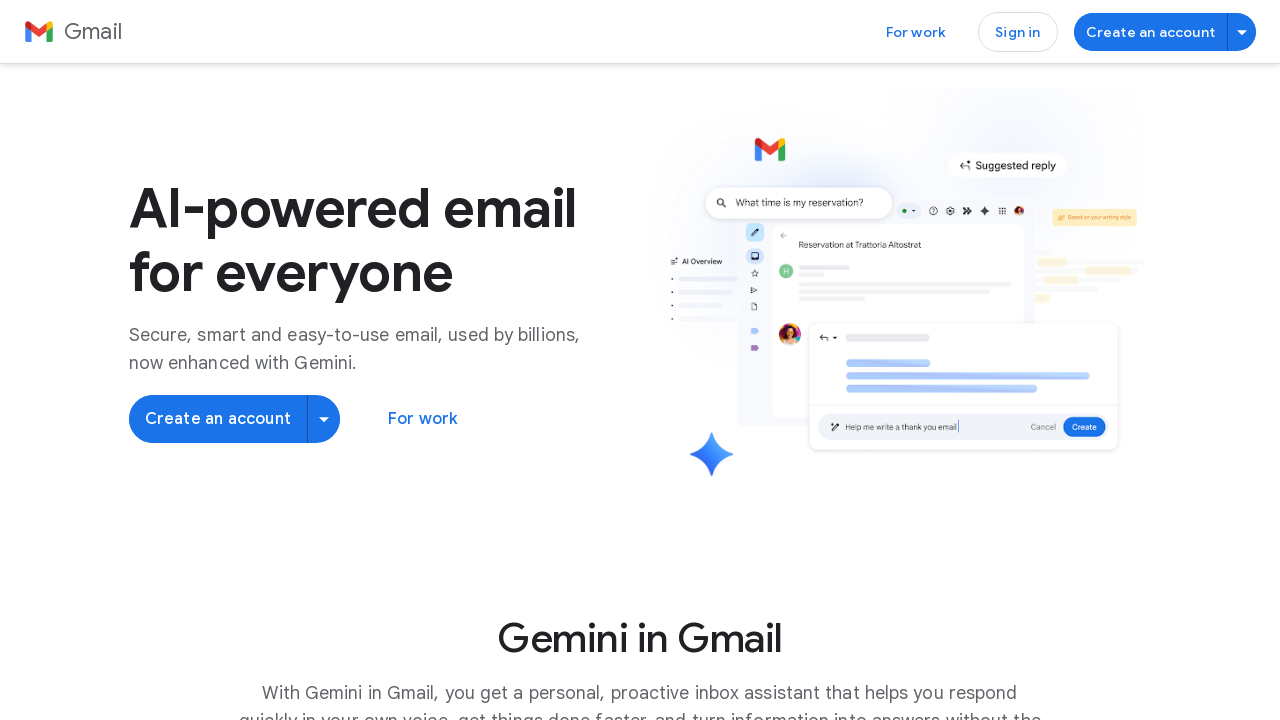